Navigates to the A/B Test page by clicking the link

Starting URL: https://the-internet.herokuapp.com/

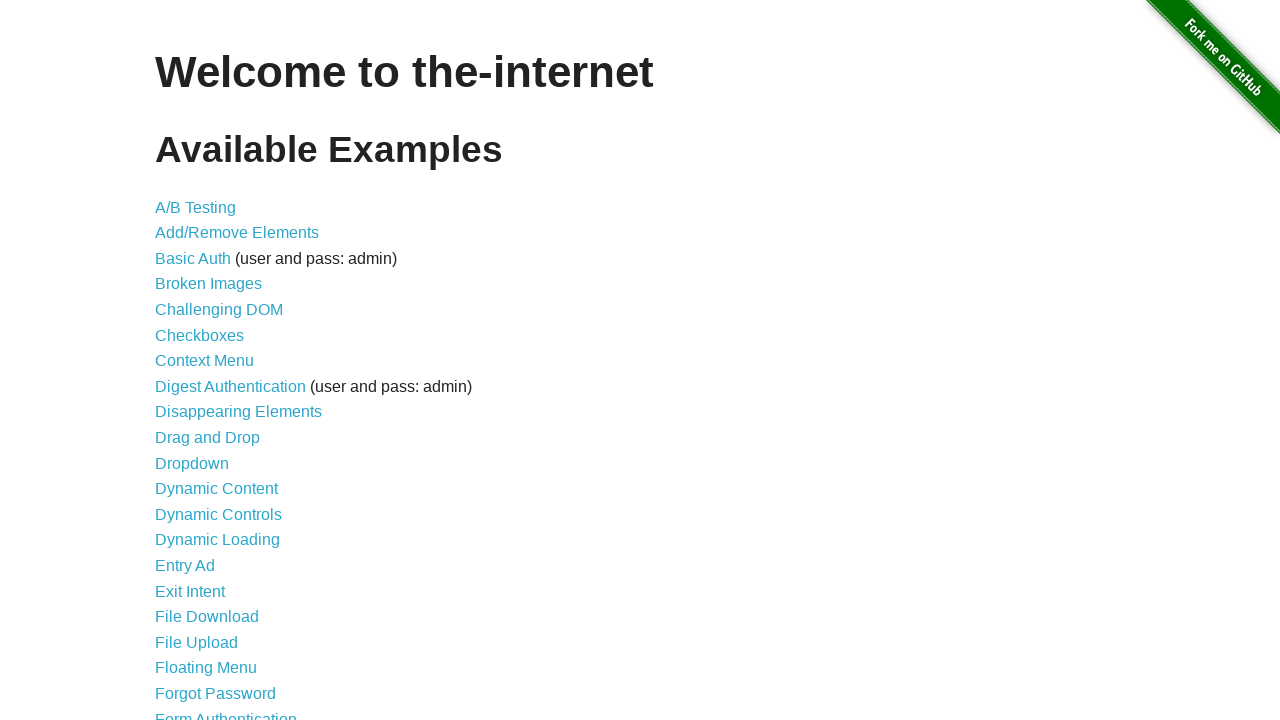

Clicked A/B Test link to navigate to the A/B Test page at (196, 207) on a[href='/abtest']
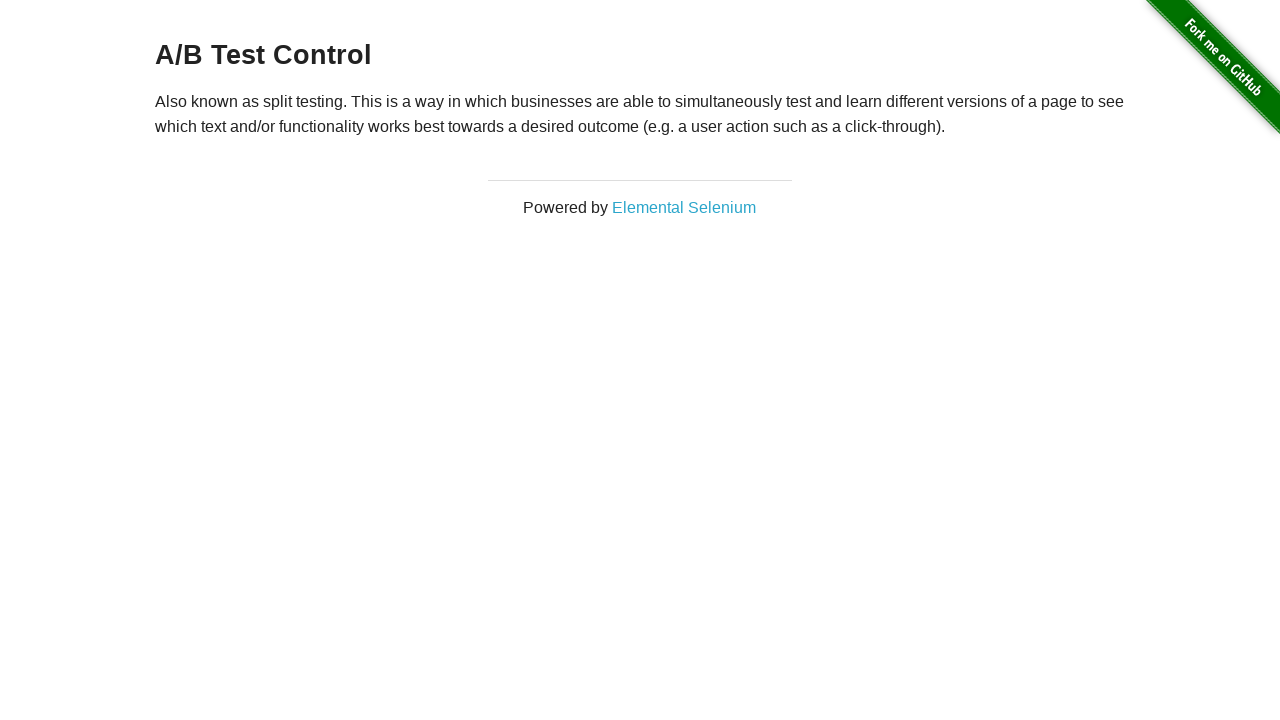

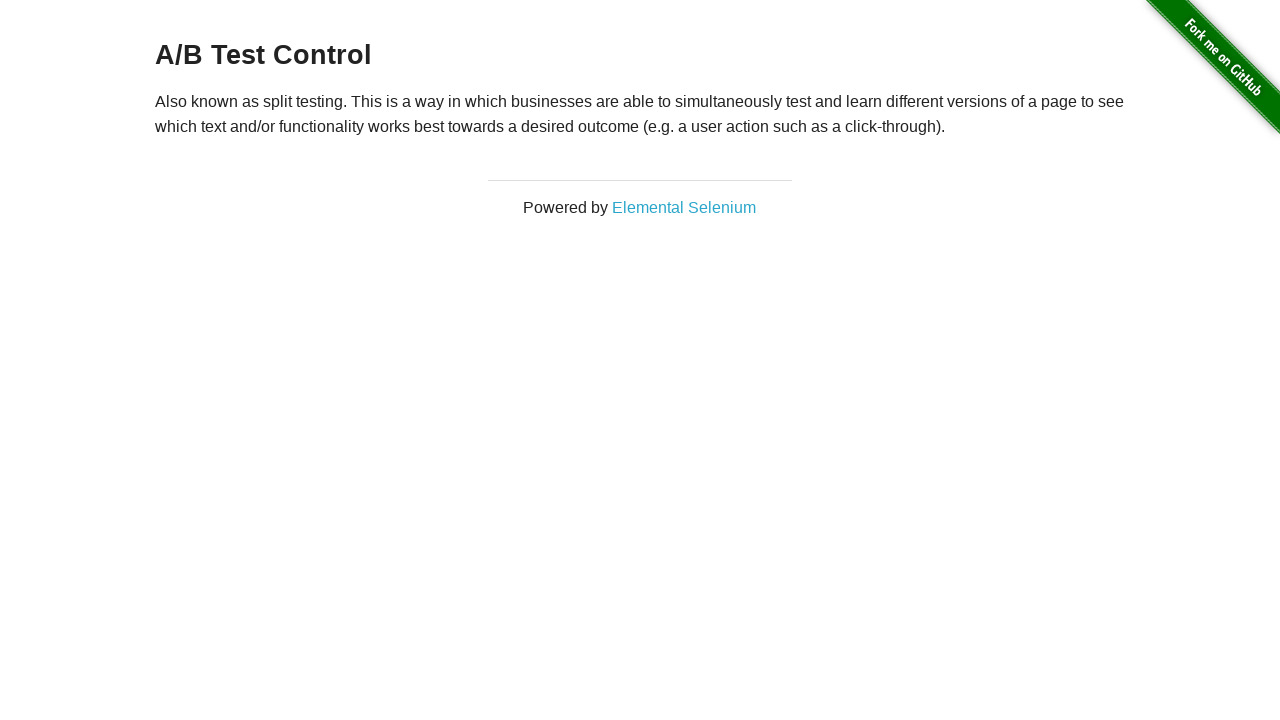